Tests navigation to the checkboxes page and verifies the header text displays "Checkboxes"

Starting URL: https://formy-project.herokuapp.com/

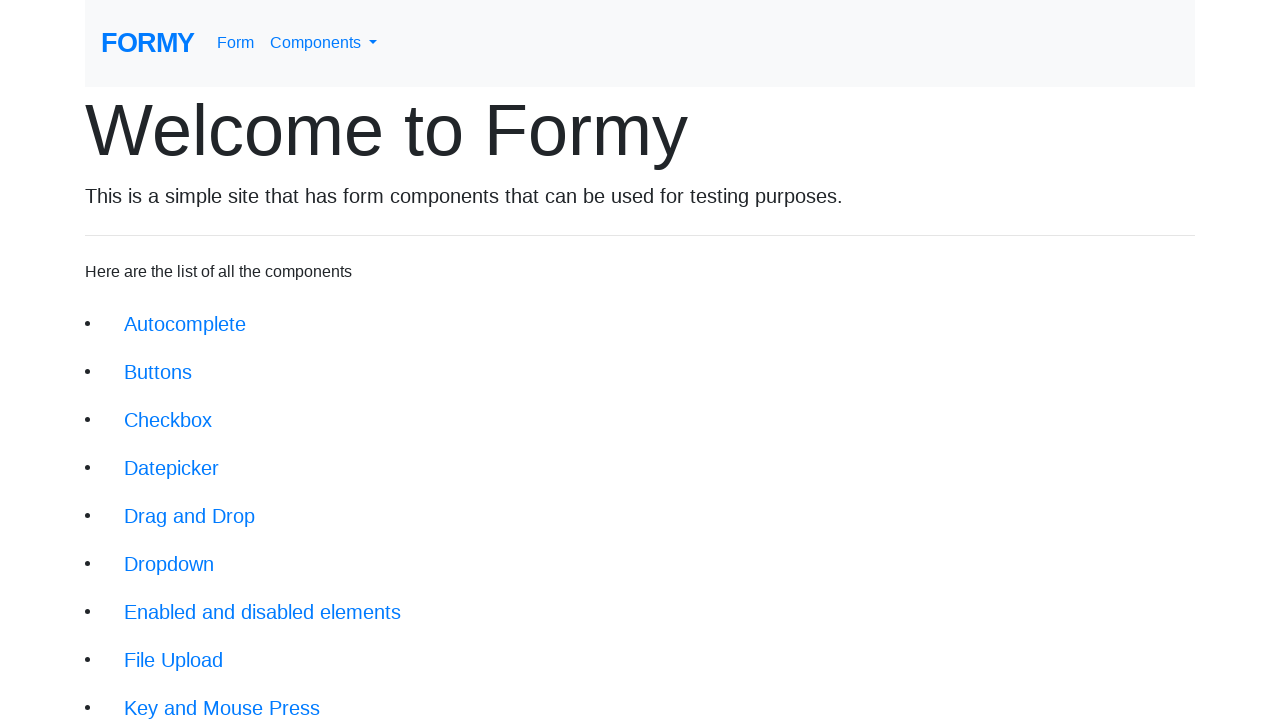

Clicked on checkbox link to navigate to checkboxes page at (168, 420) on xpath=//li/a[@href='/checkbox']
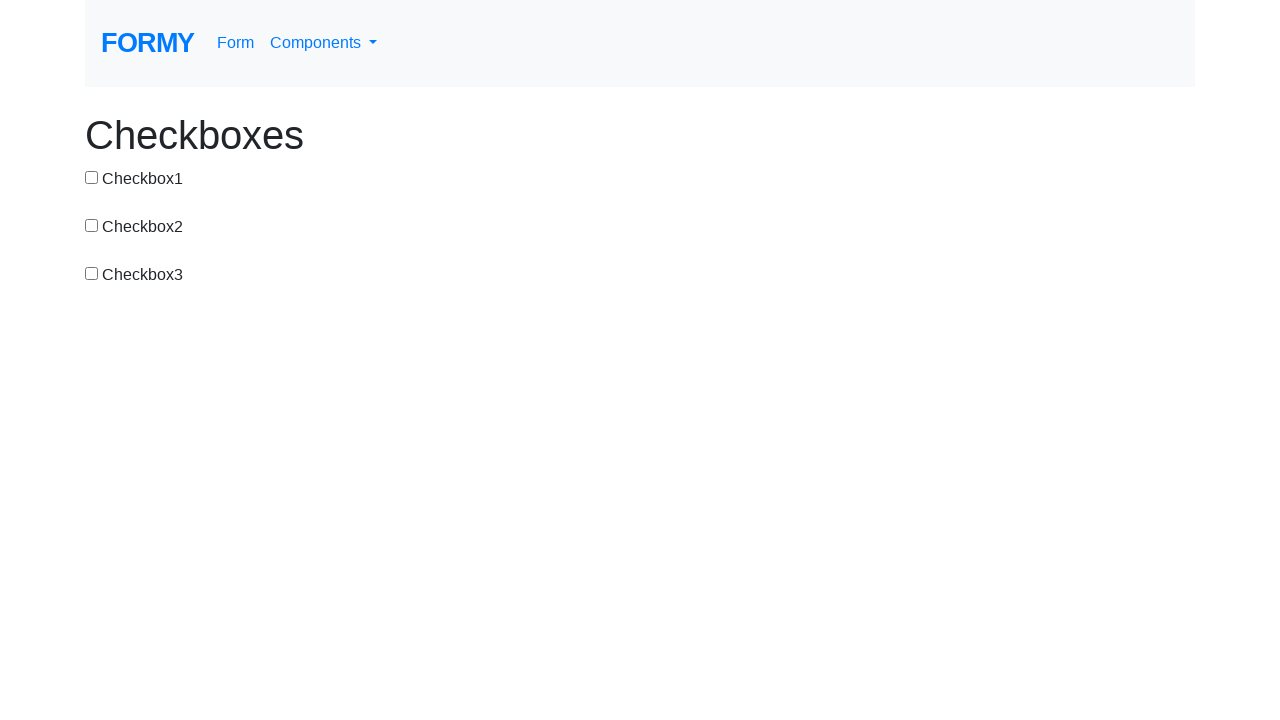

Checkboxes page loaded - h1 header is present
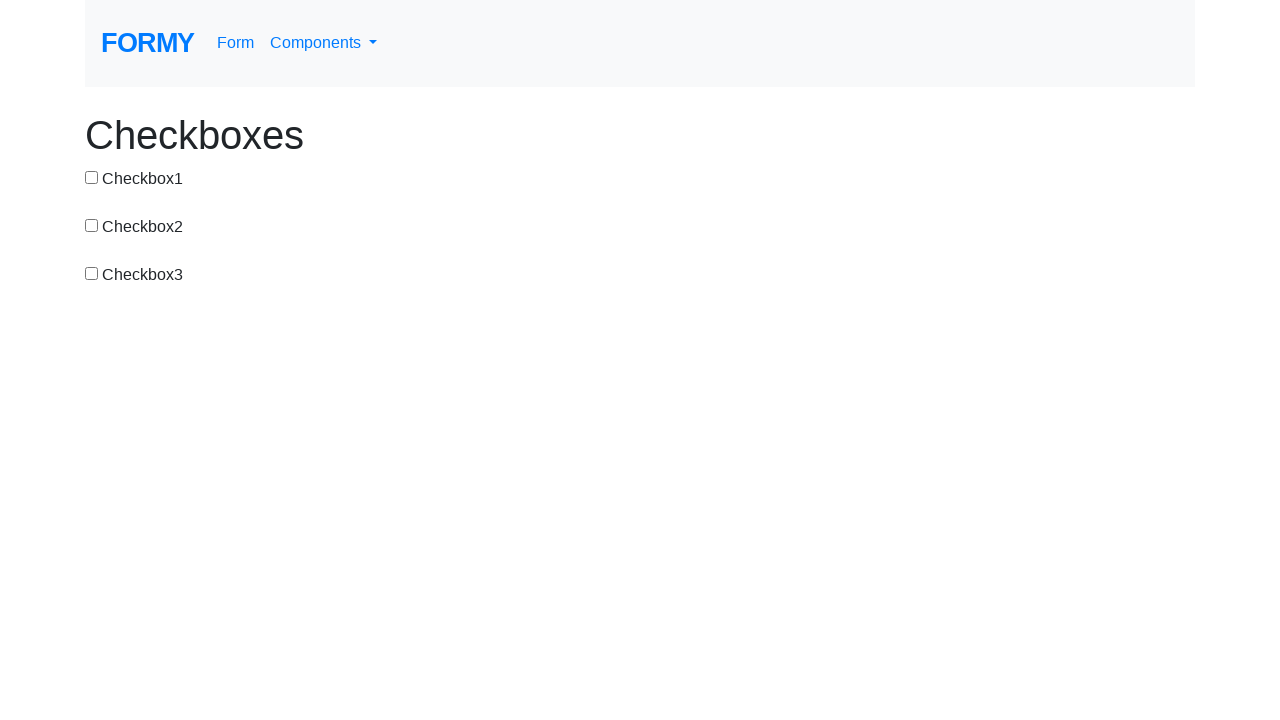

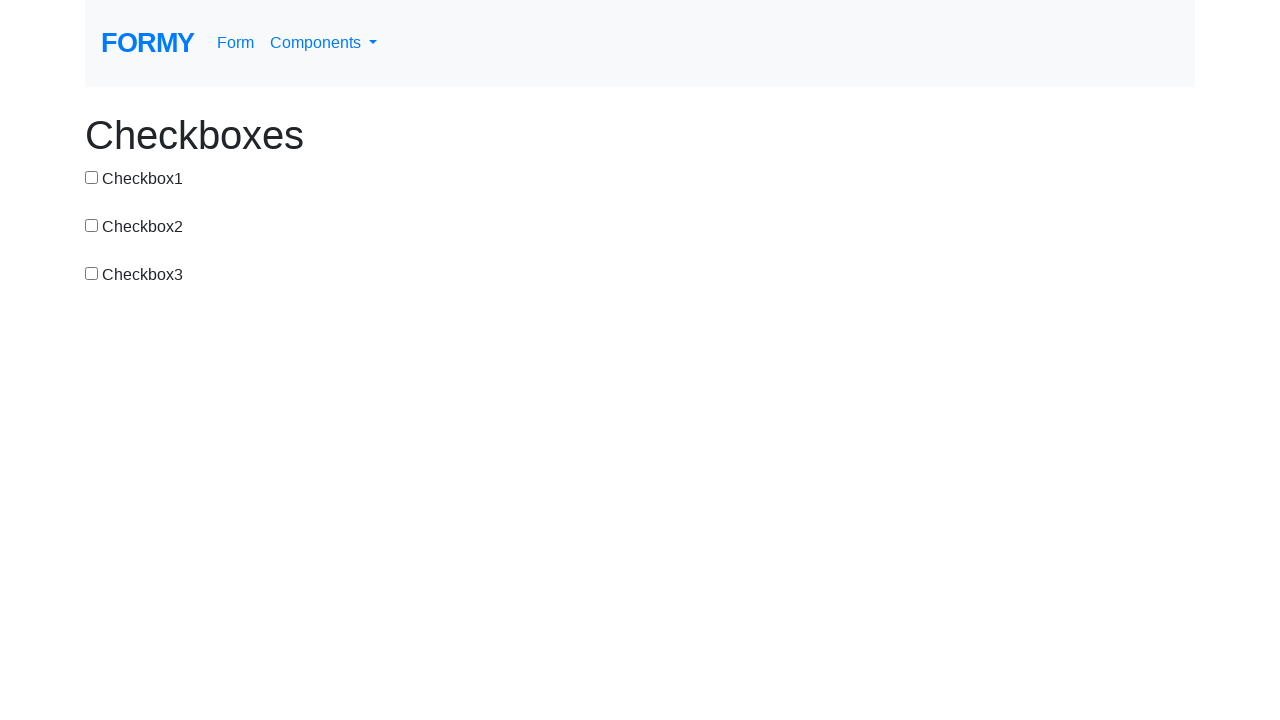